Tests that the currently applied filter is highlighted in the navigation

Starting URL: https://demo.playwright.dev/todomvc

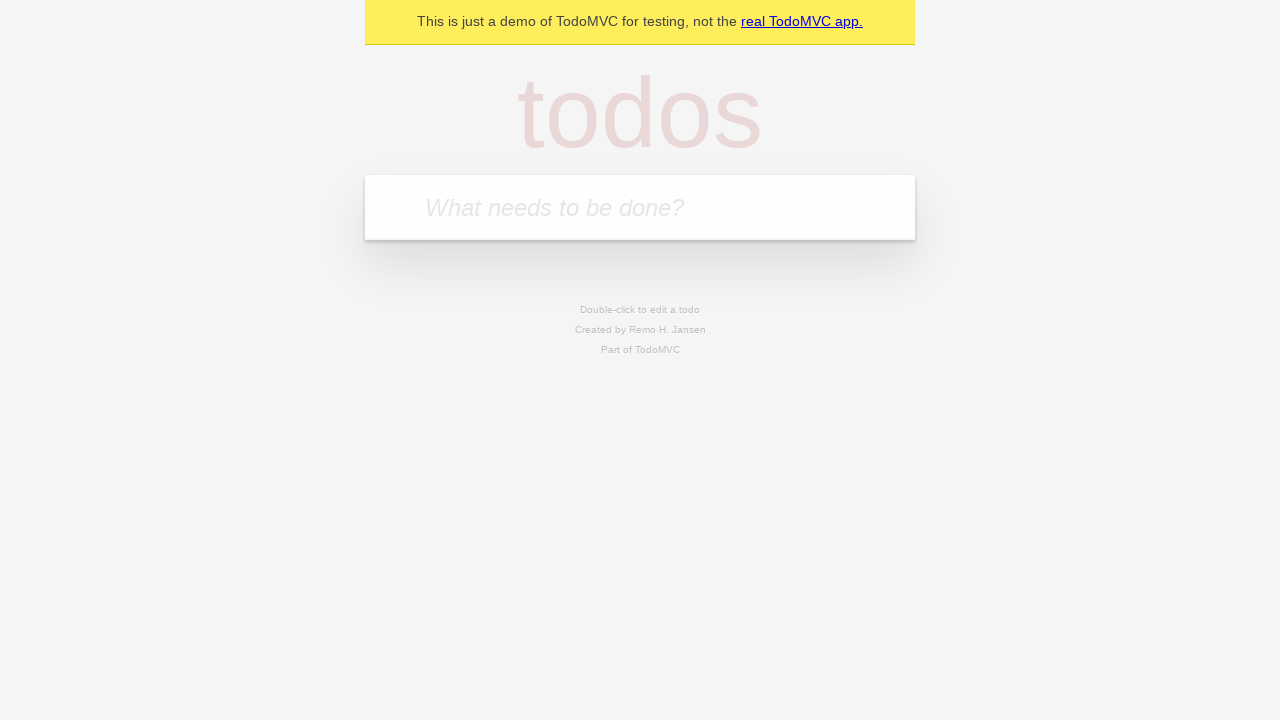

Filled todo input with 'buy some cheese' on internal:attr=[placeholder="What needs to be done?"i]
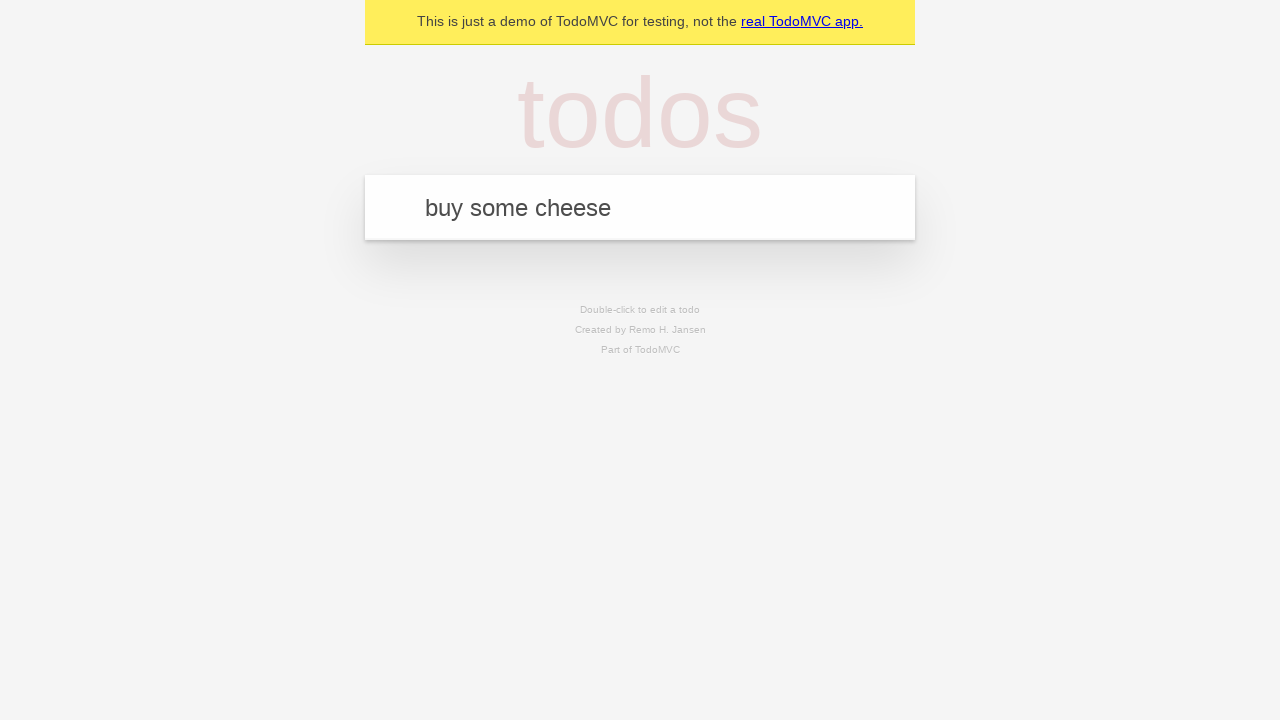

Pressed Enter to add first todo item on internal:attr=[placeholder="What needs to be done?"i]
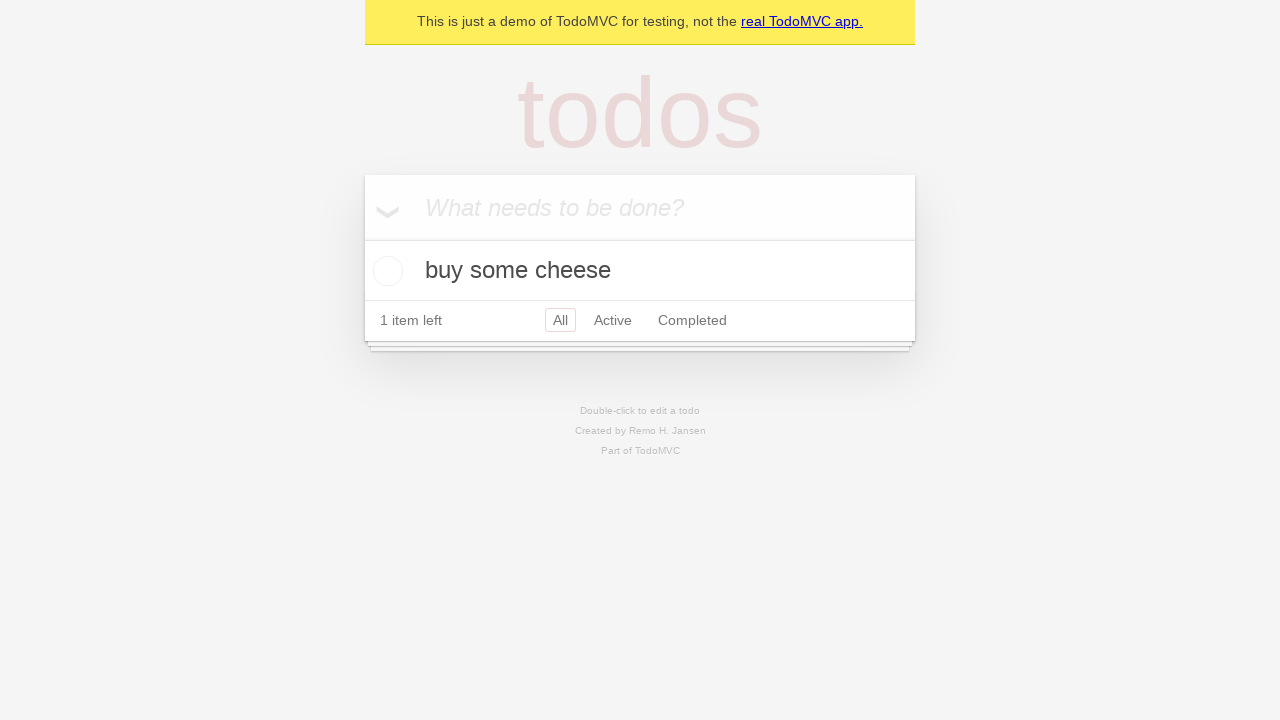

Filled todo input with 'feed the cat' on internal:attr=[placeholder="What needs to be done?"i]
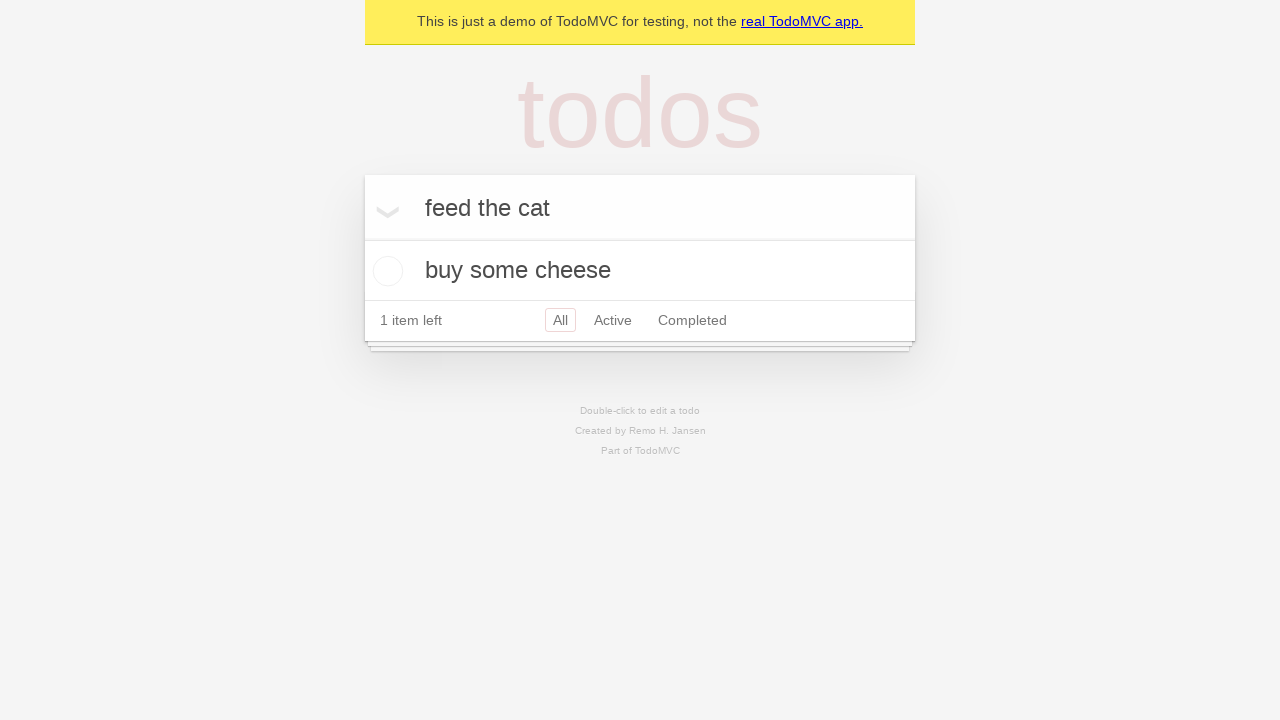

Pressed Enter to add second todo item on internal:attr=[placeholder="What needs to be done?"i]
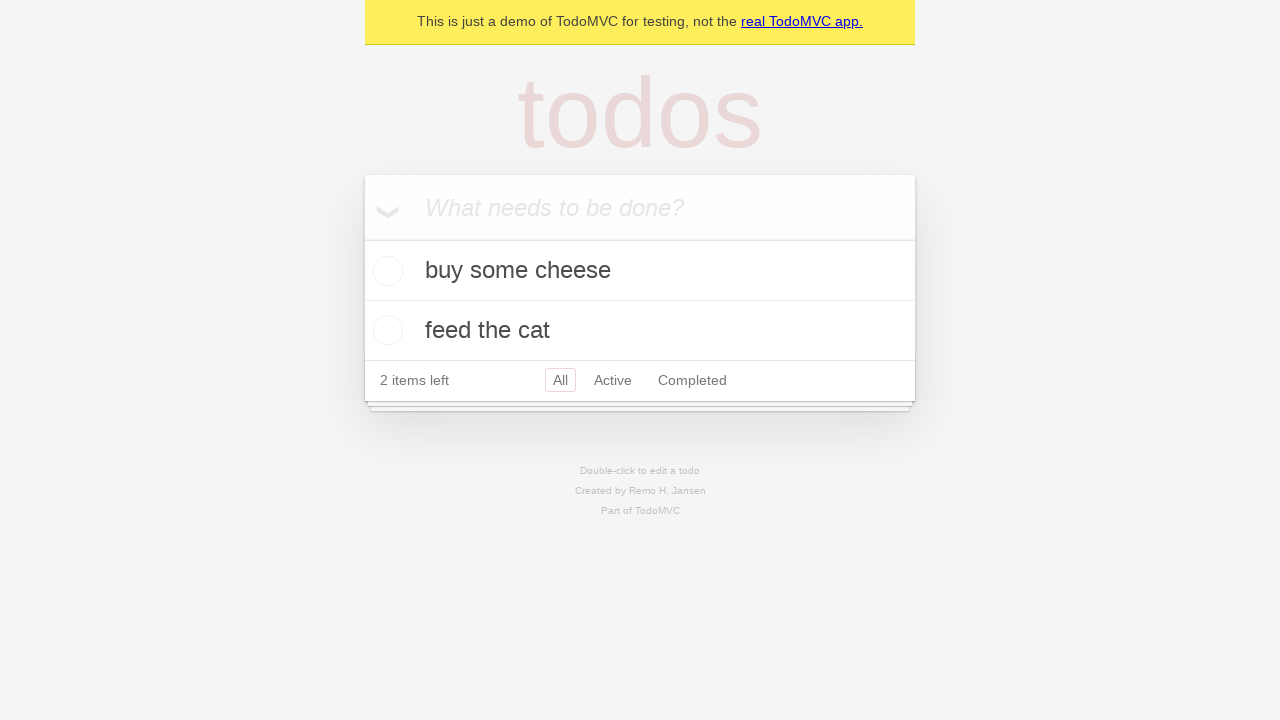

Filled todo input with 'book a doctors appointment' on internal:attr=[placeholder="What needs to be done?"i]
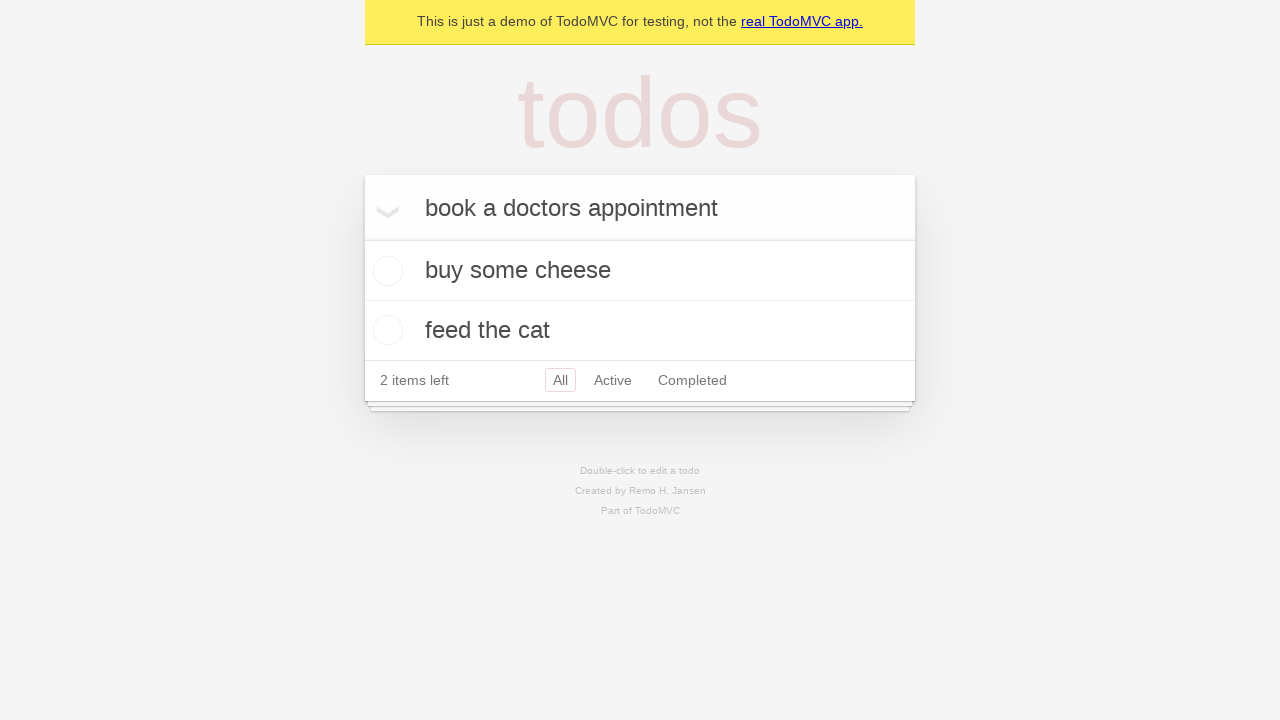

Pressed Enter to add third todo item on internal:attr=[placeholder="What needs to be done?"i]
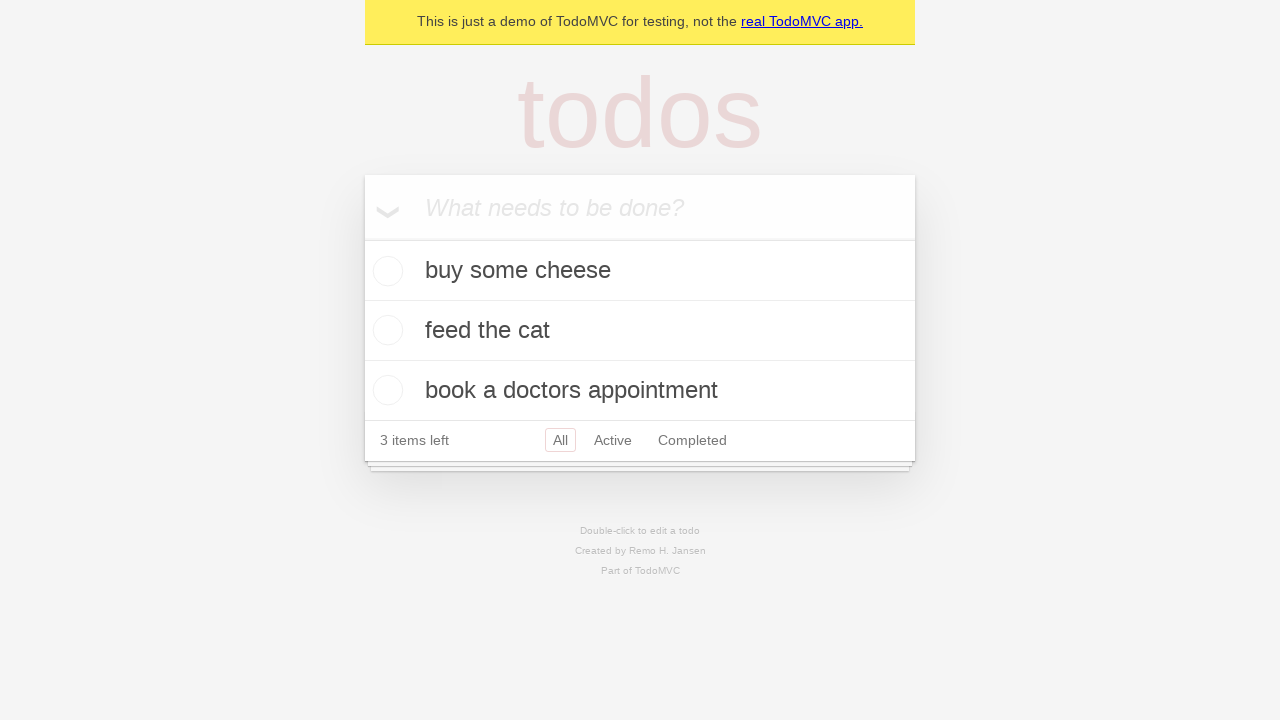

Clicked Active filter link at (613, 440) on internal:role=link[name="Active"i]
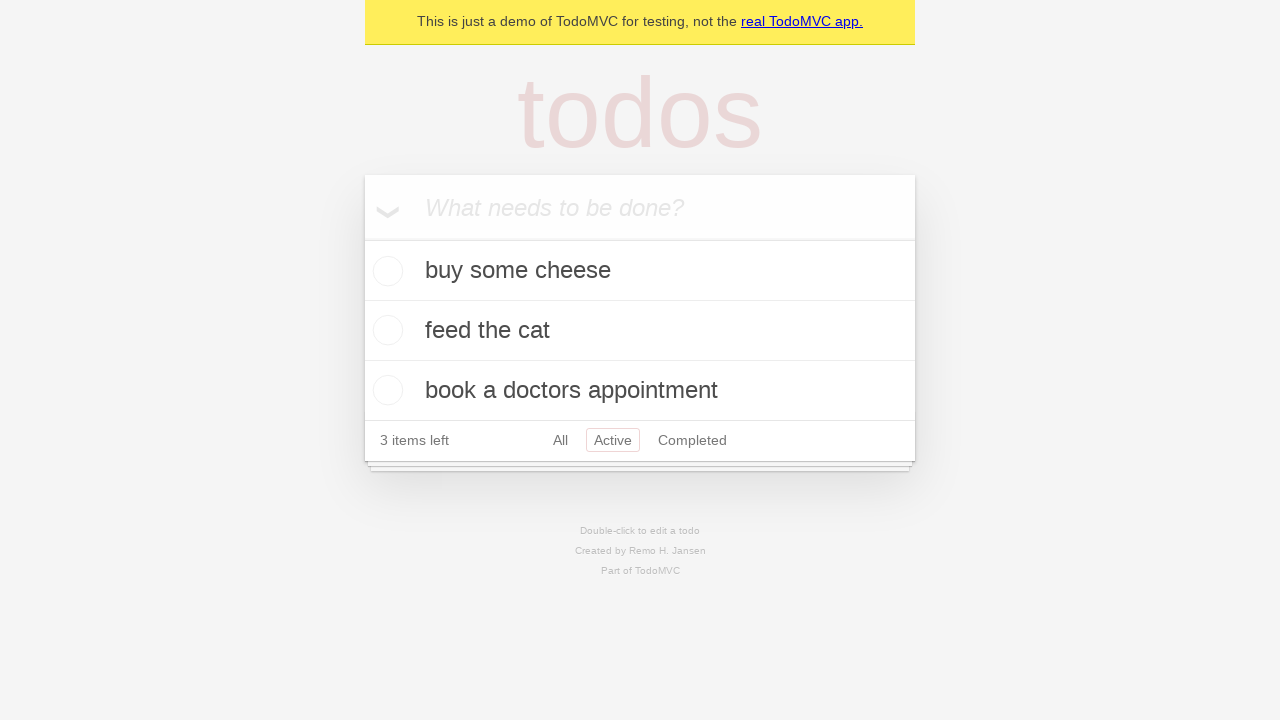

Clicked Completed filter link to verify highlighting at (692, 440) on internal:role=link[name="Completed"i]
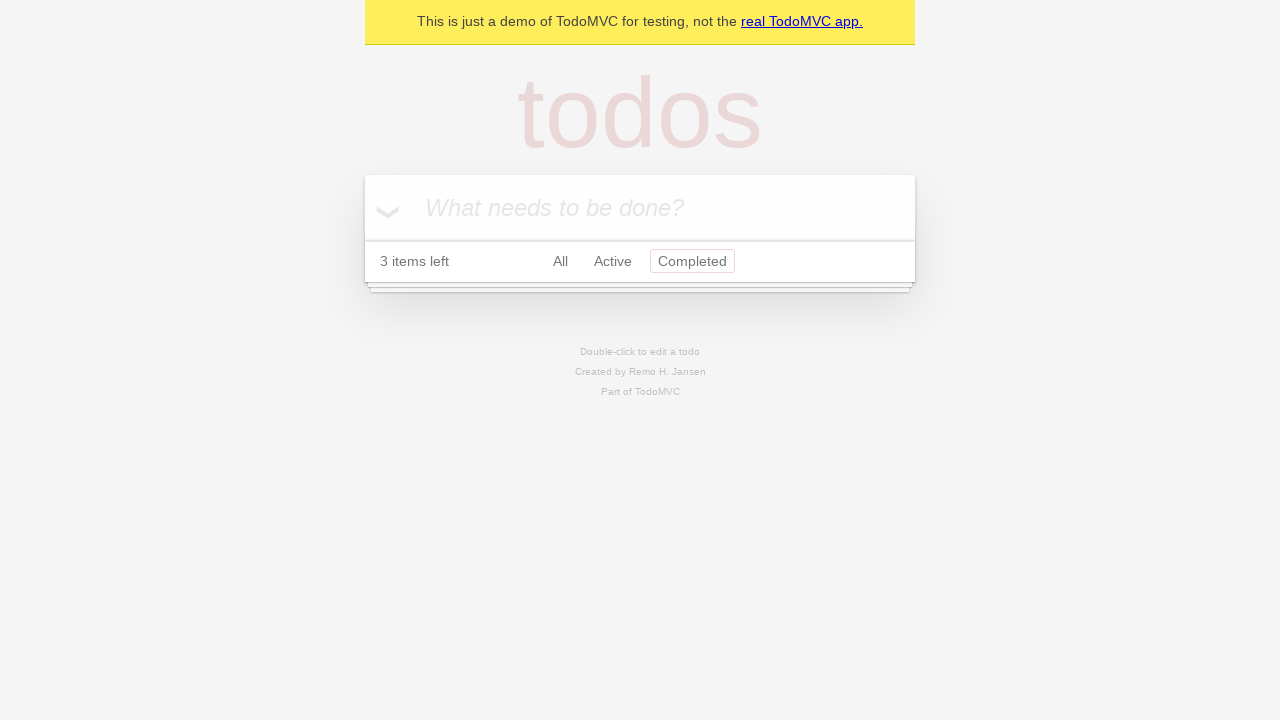

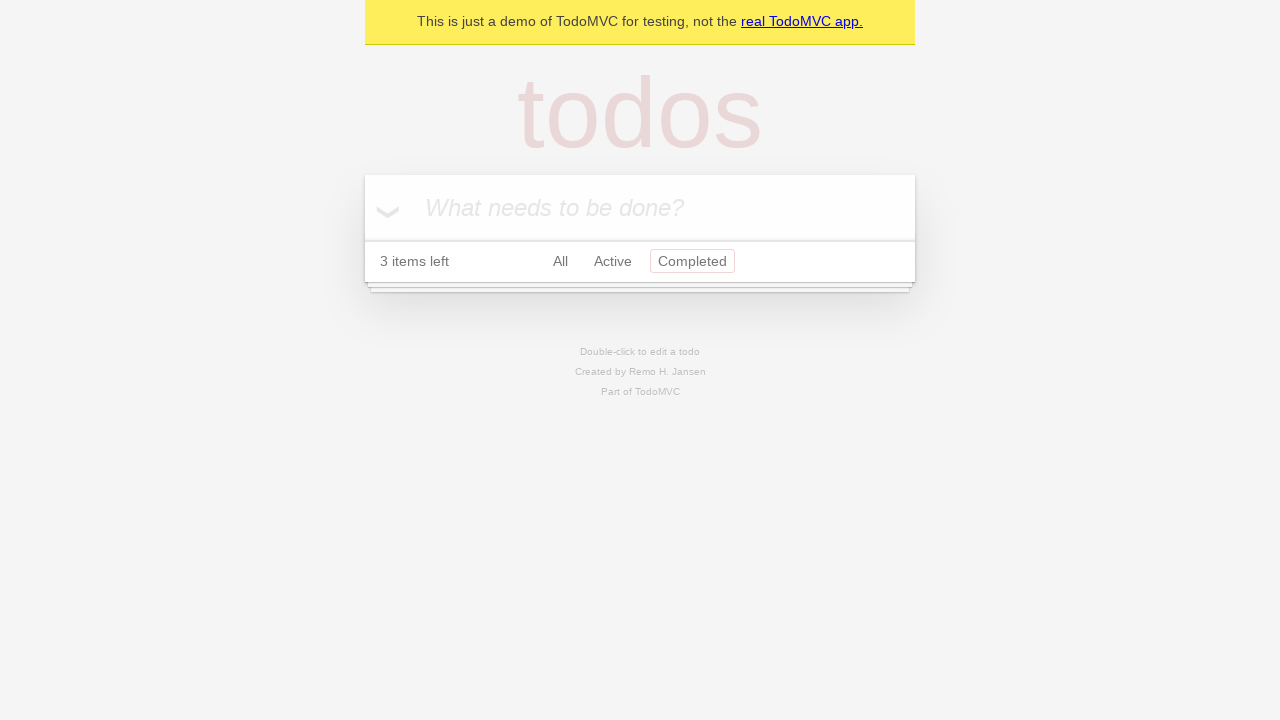